Tests window handling functionality by opening a new browser window, switching to it to verify content, then switching back to the main window

Starting URL: https://demoqa.com/browser-windows

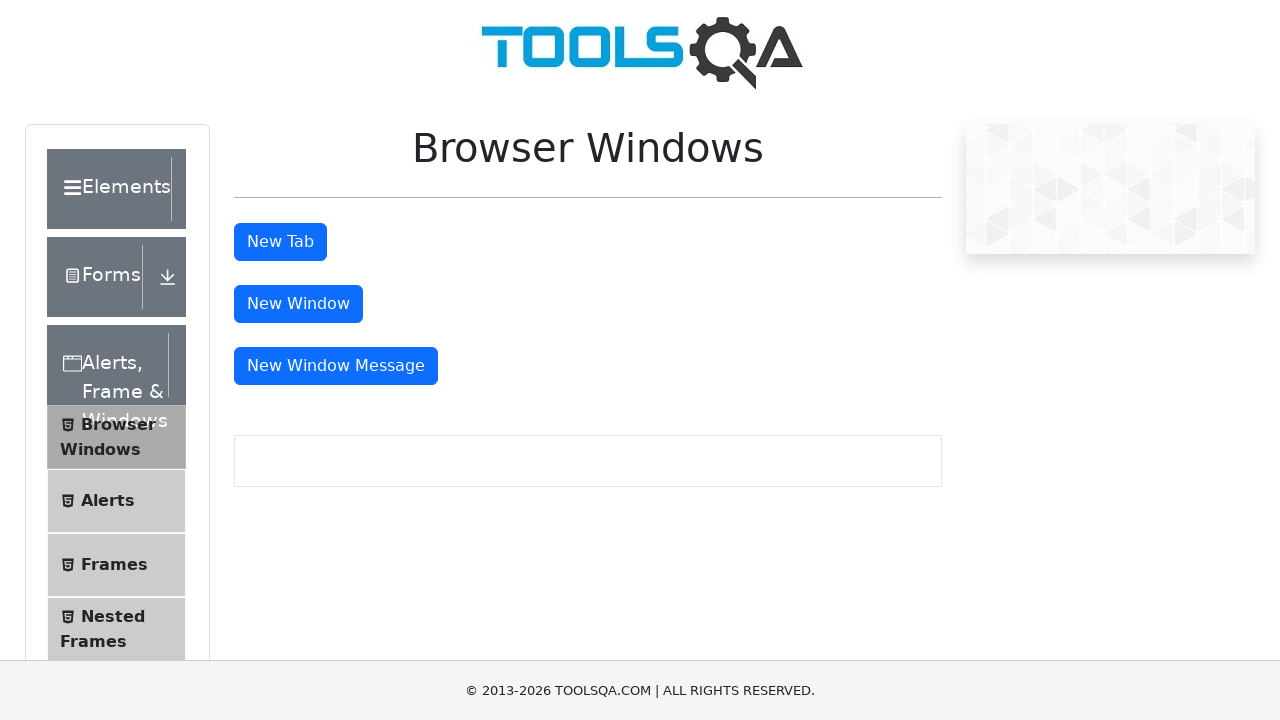

Clicked button to open new window at (298, 304) on #windowButton
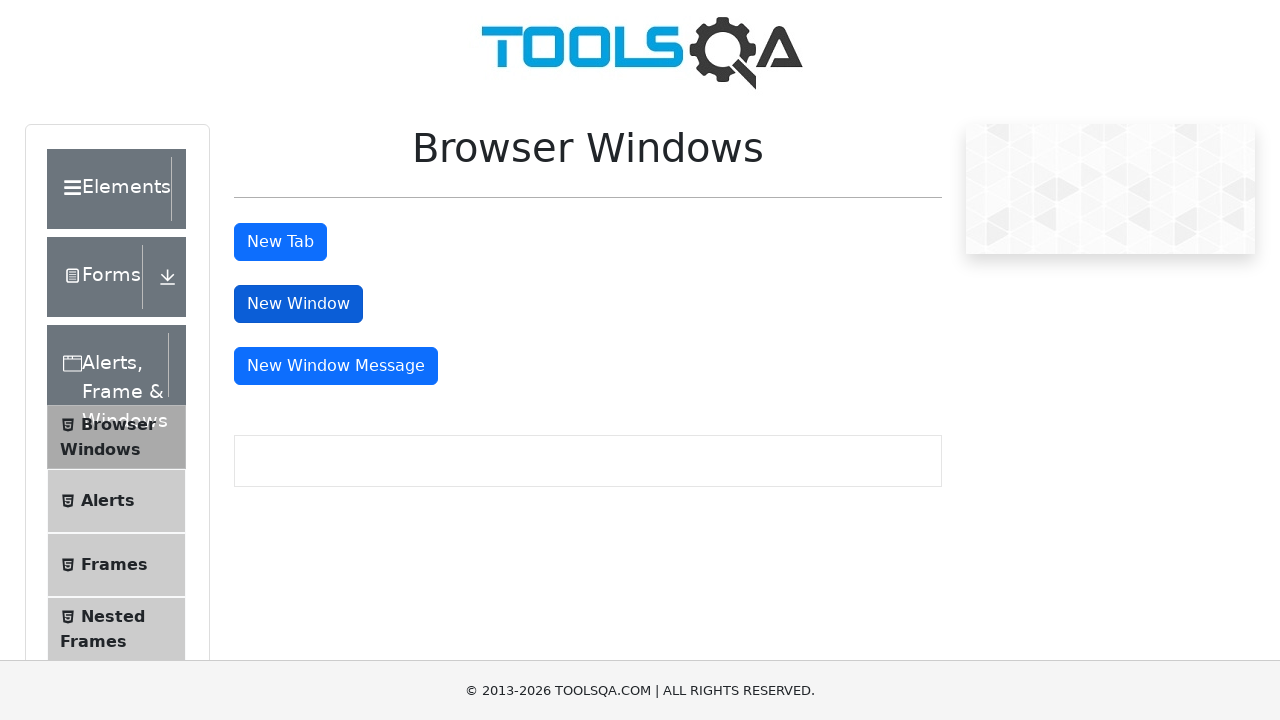

New window opened and captured
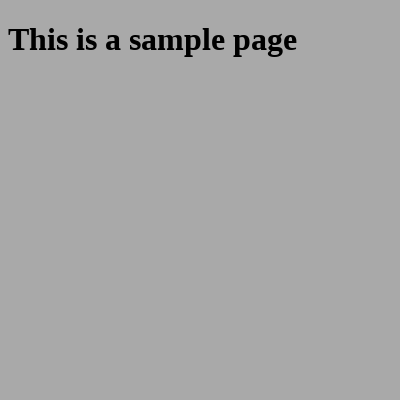

New page loaded successfully
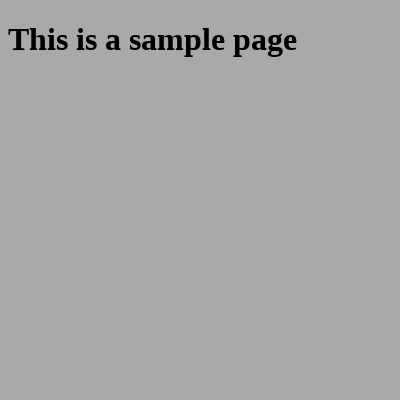

Retrieved new window title: 
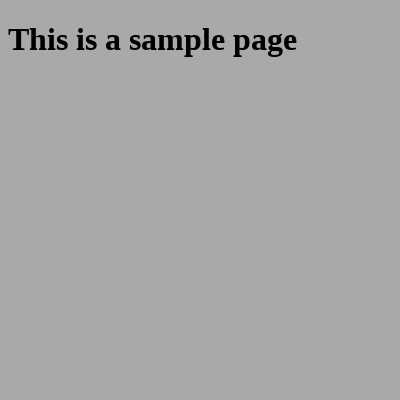

Retrieved heading text from new window: This is a sample page
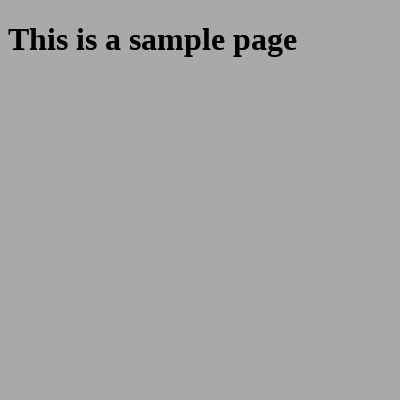

Closed the new window
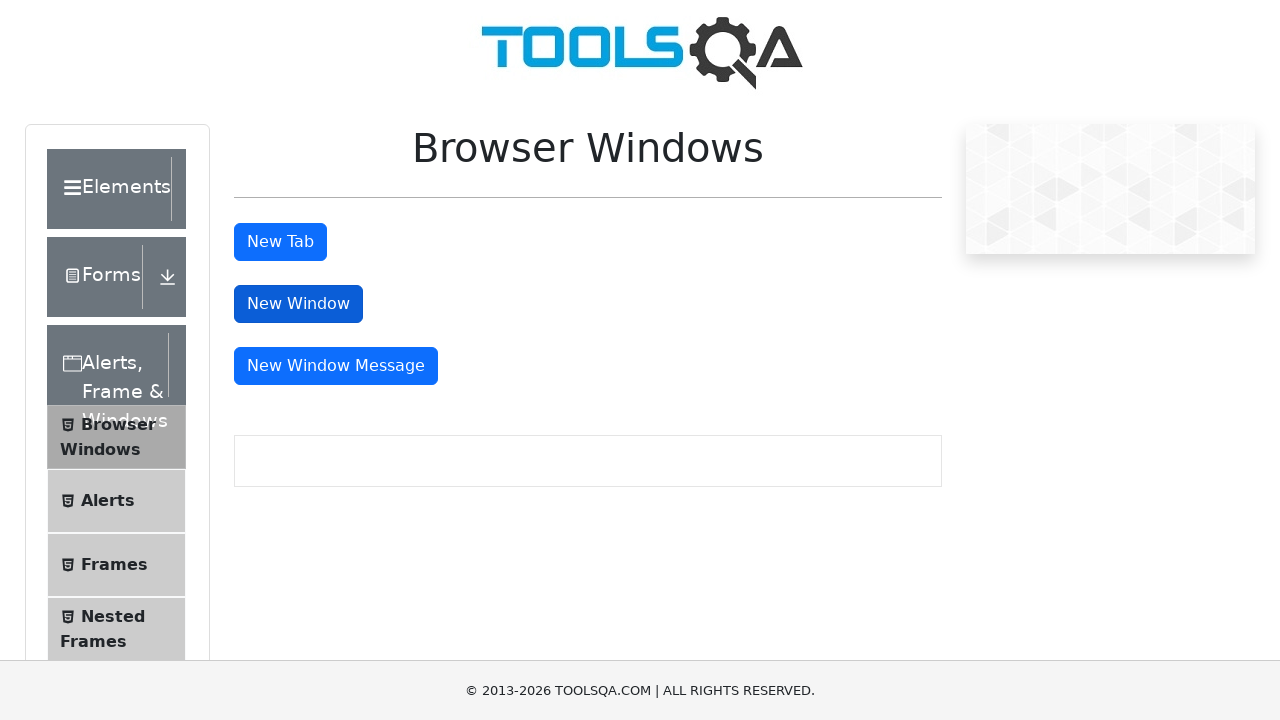

Switched back to main window and ready for further operations
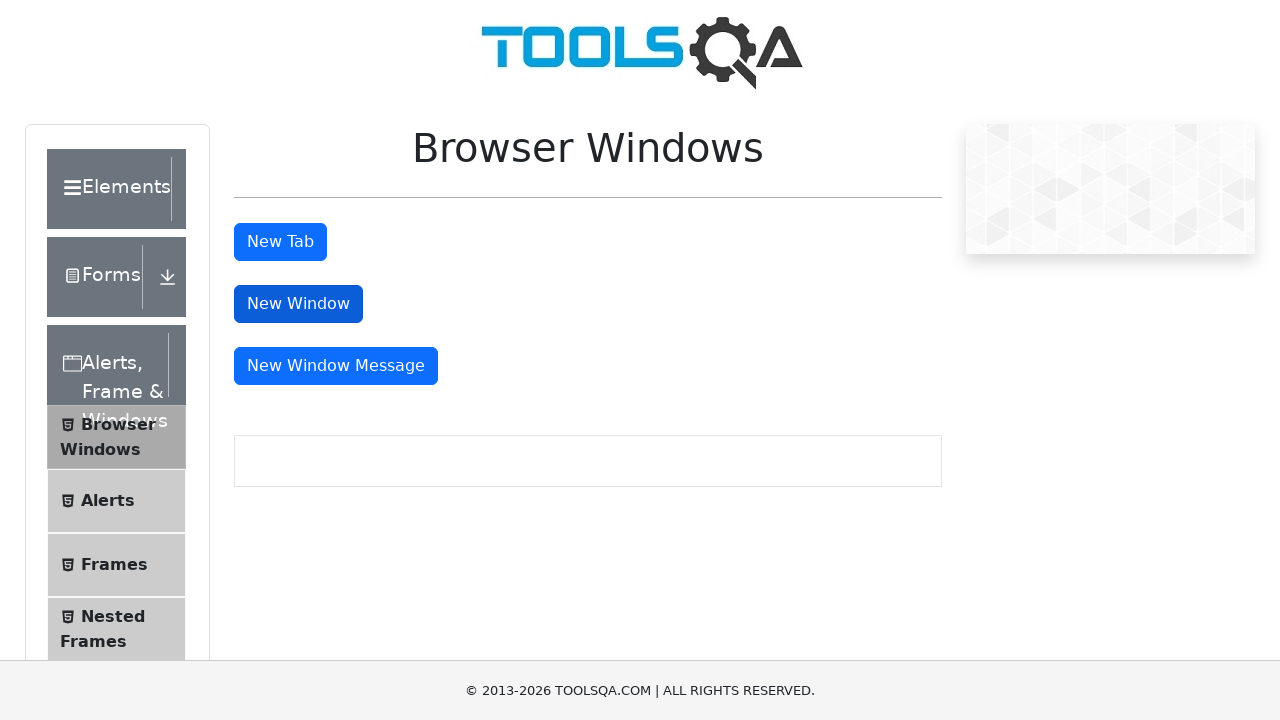

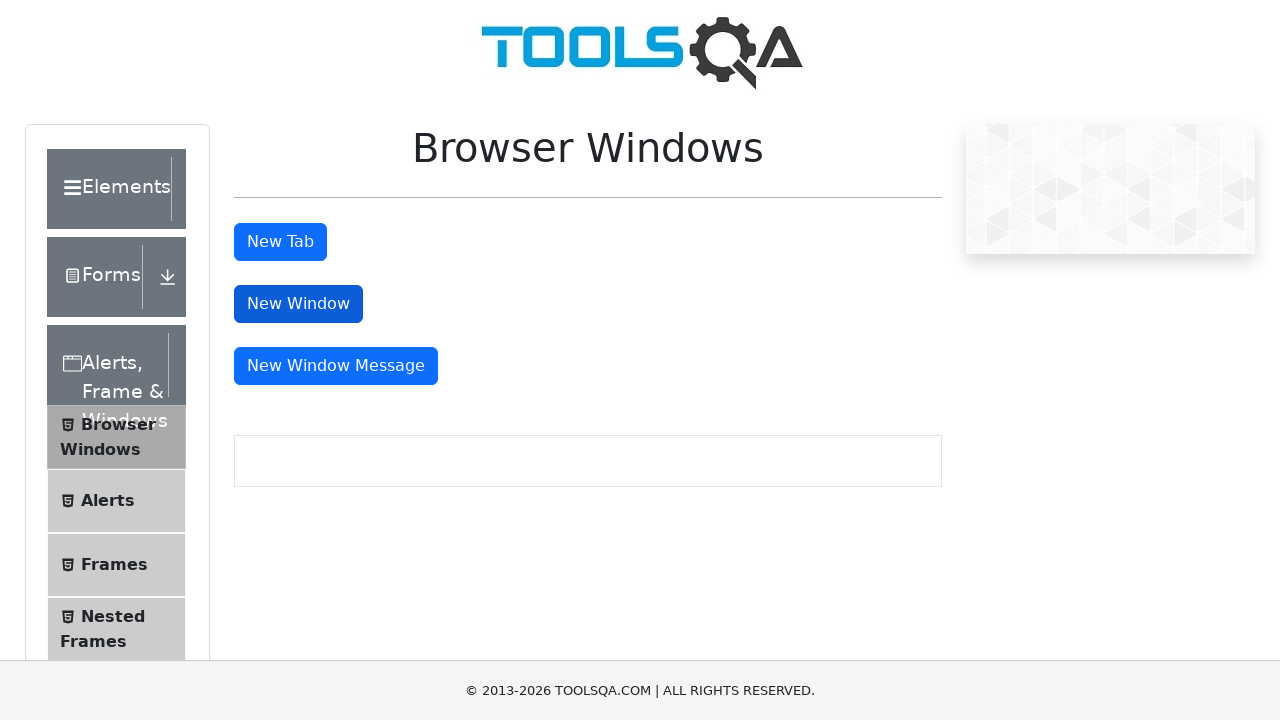